Tests drag and drop functionality on jQuery UI demo page by dragging an element from source to destination within an iframe

Starting URL: https://jqueryui.com/droppable/

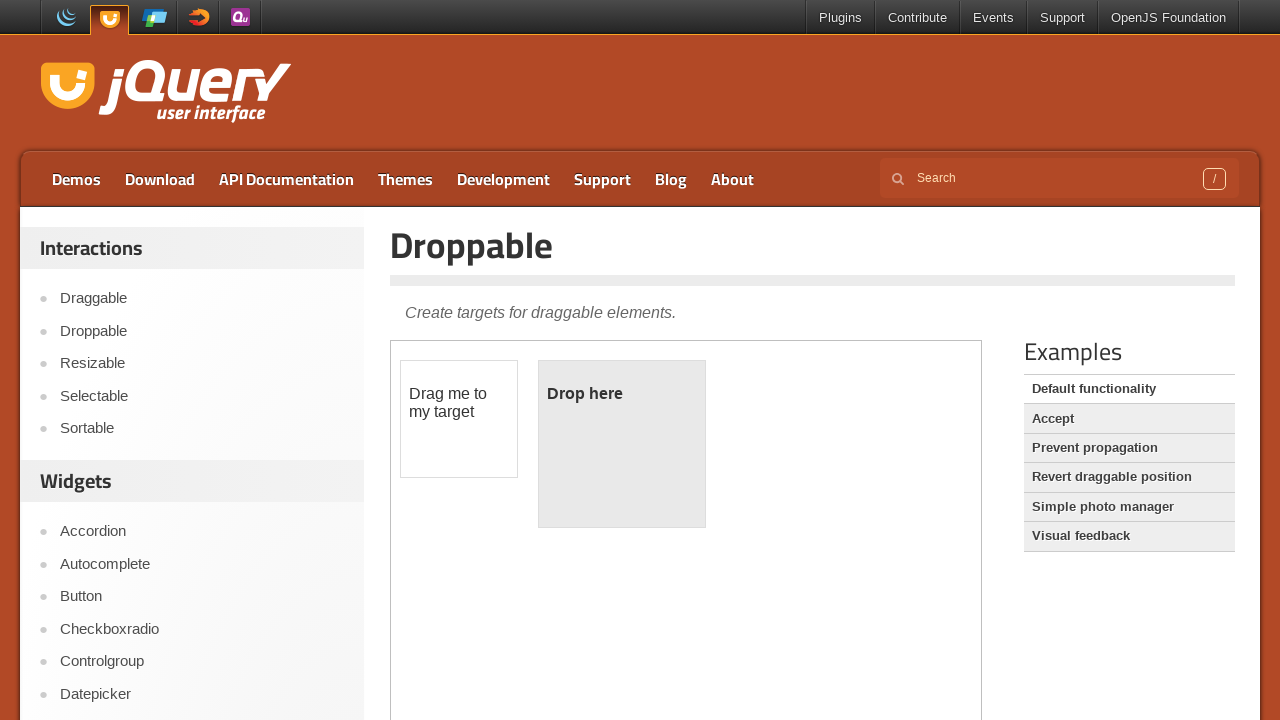

Located the demo frame containing draggable and droppable elements
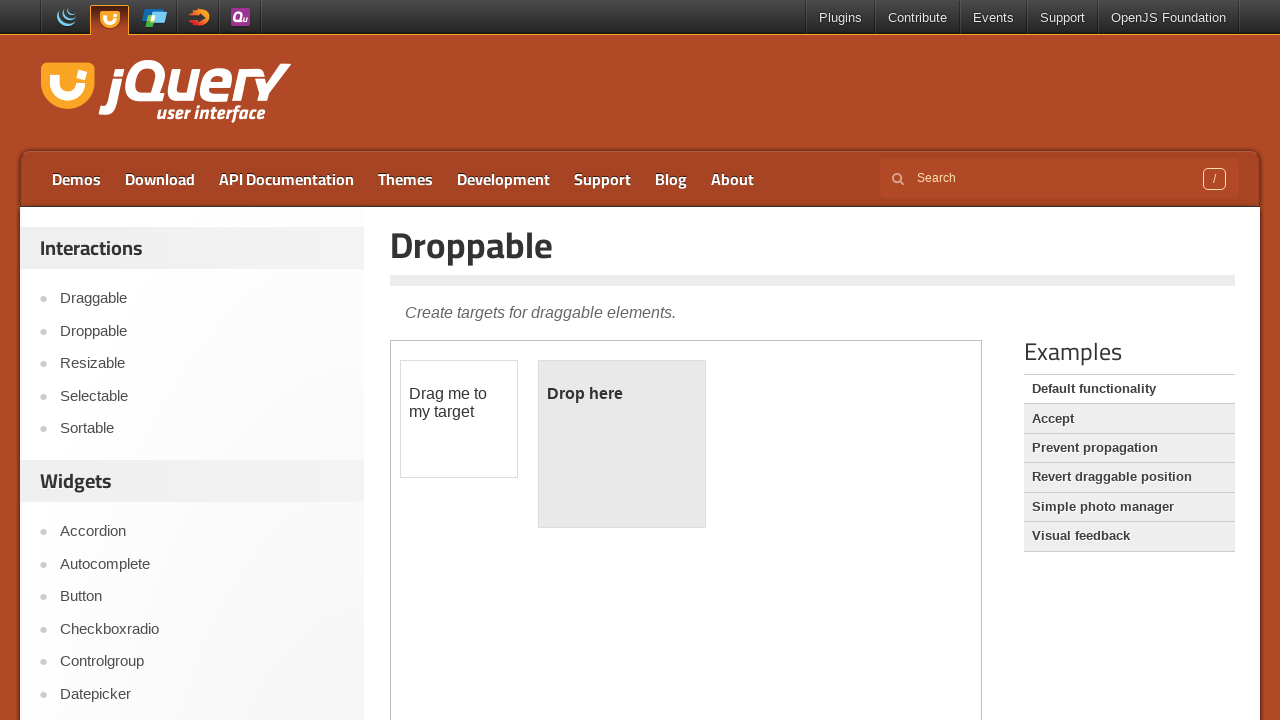

Located the draggable source element within the frame
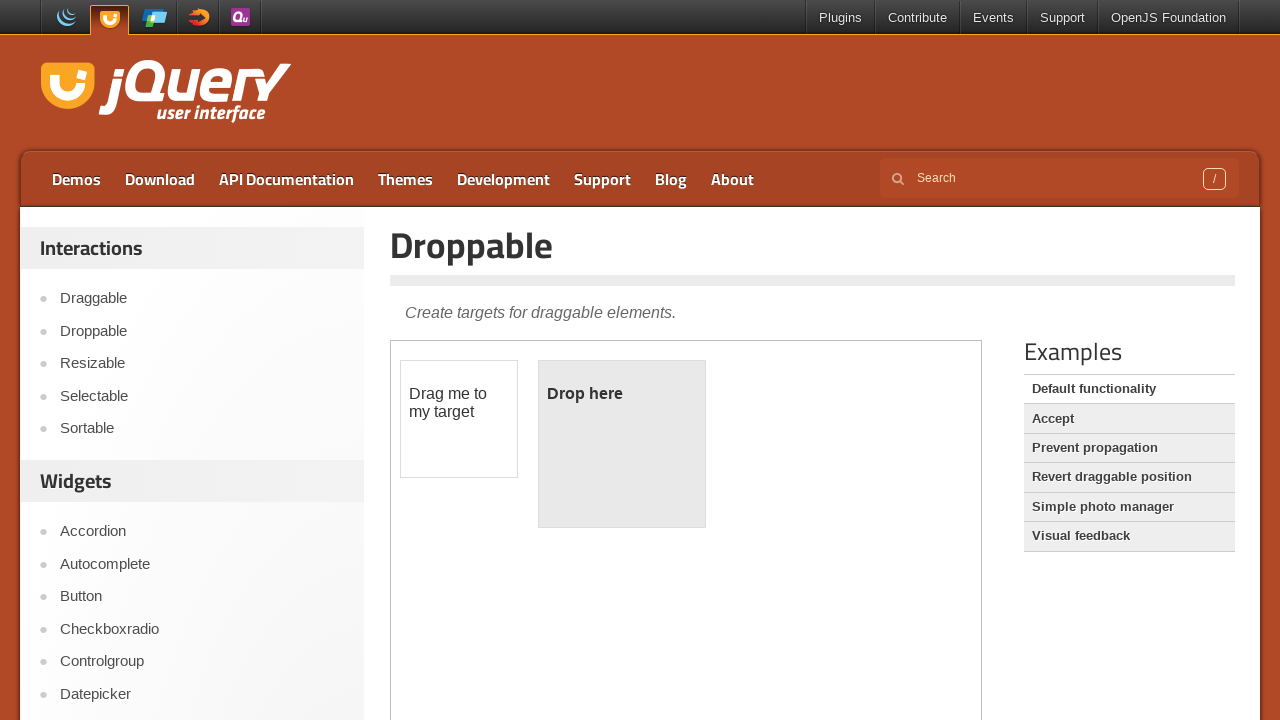

Located the droppable destination element within the frame
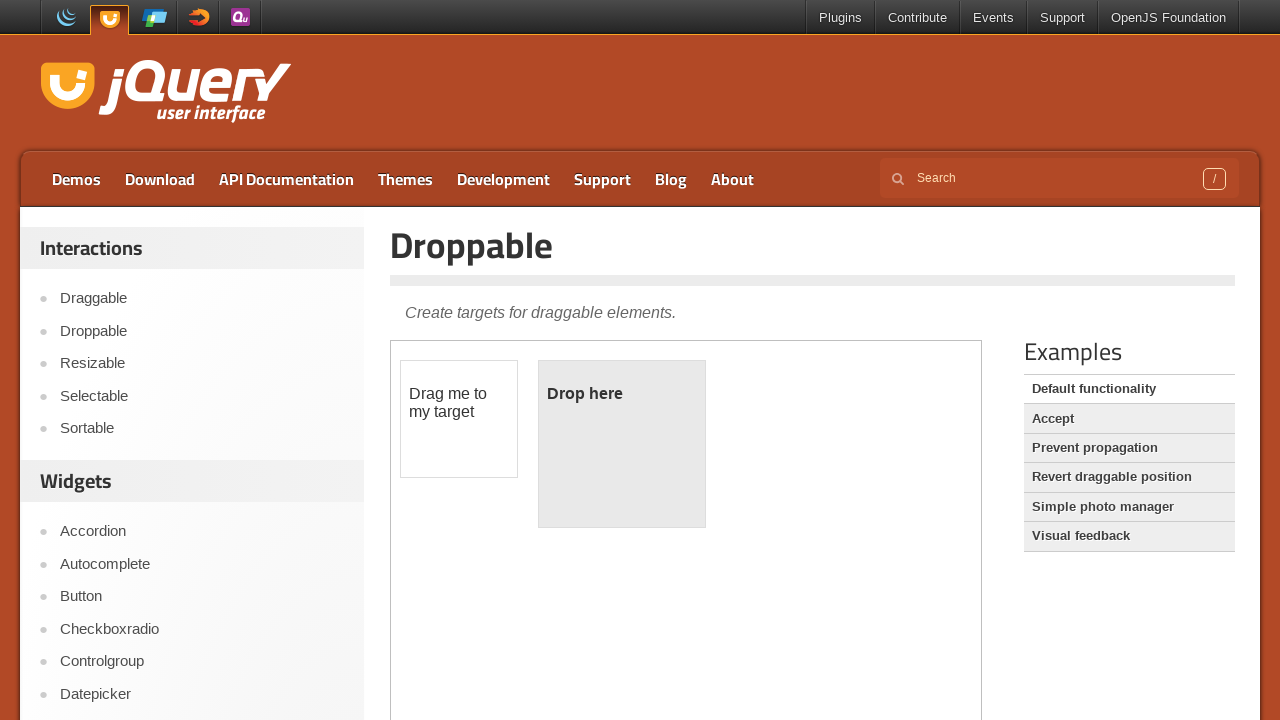

Dragged source element to destination element successfully at (622, 444)
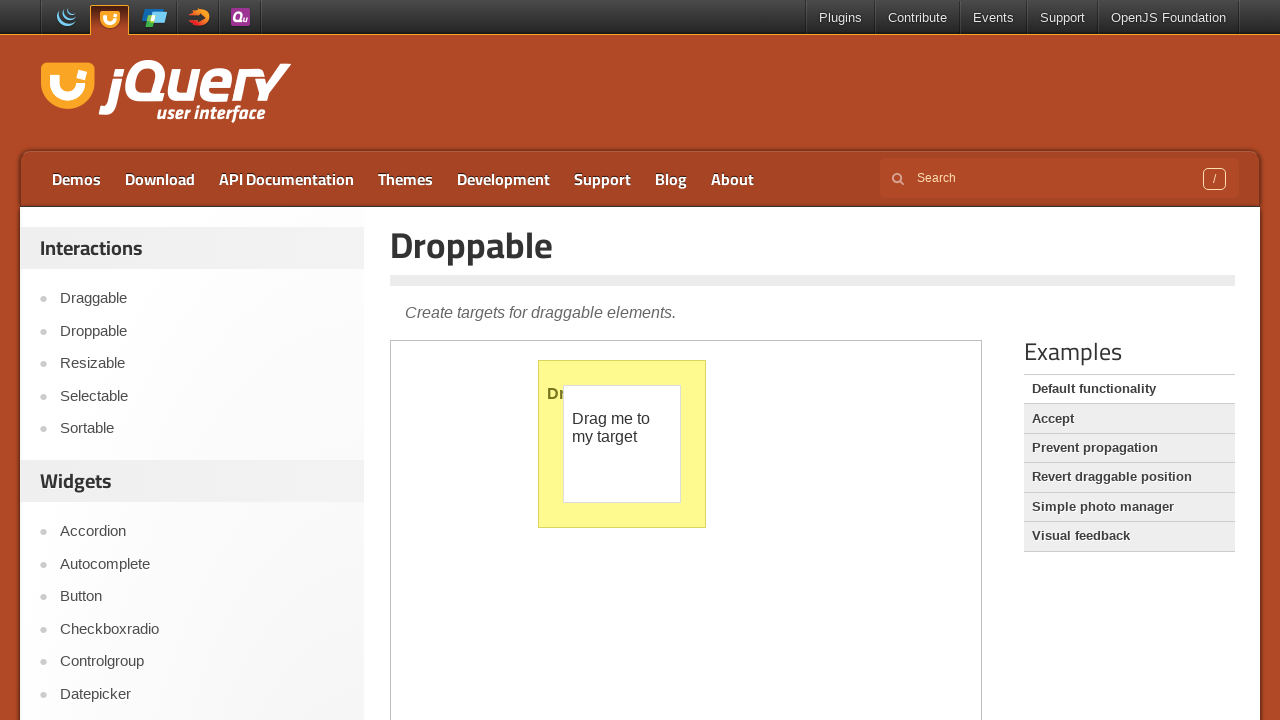

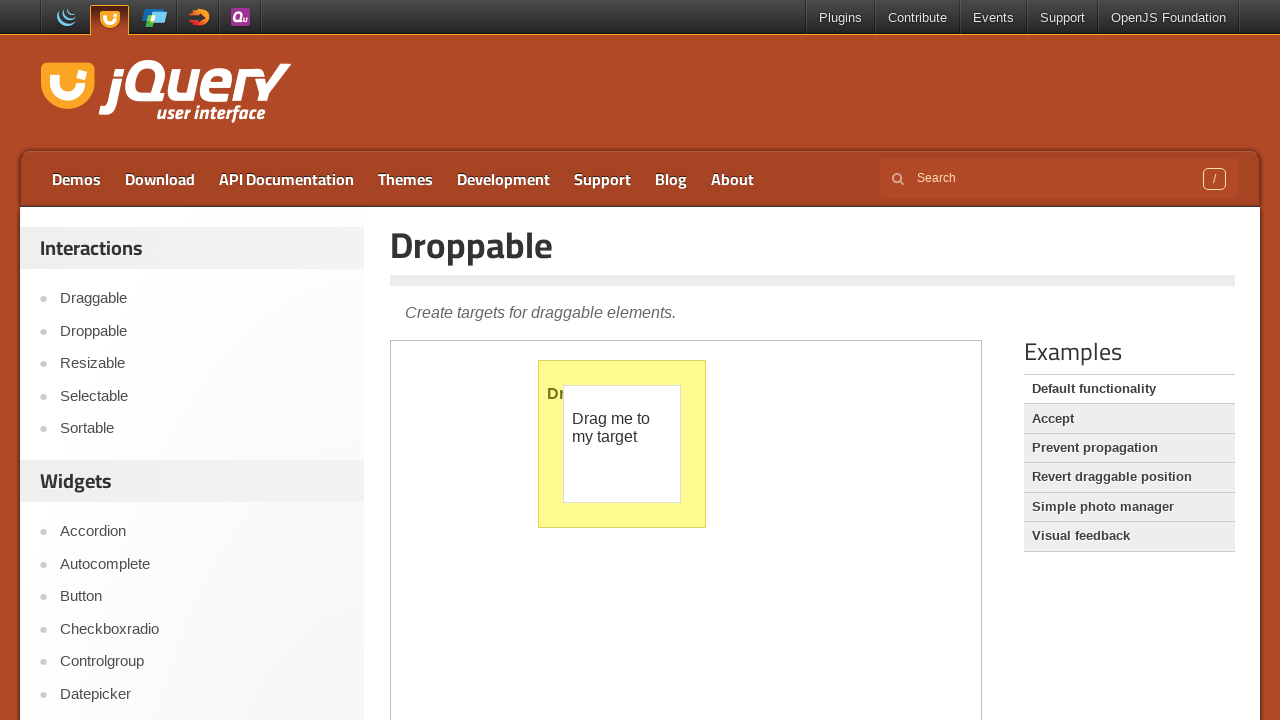